Navigates to an automation practice page and verifies that a web table with data is displayed correctly.

Starting URL: https://rahulshettyacademy.com/AutomationPractice/

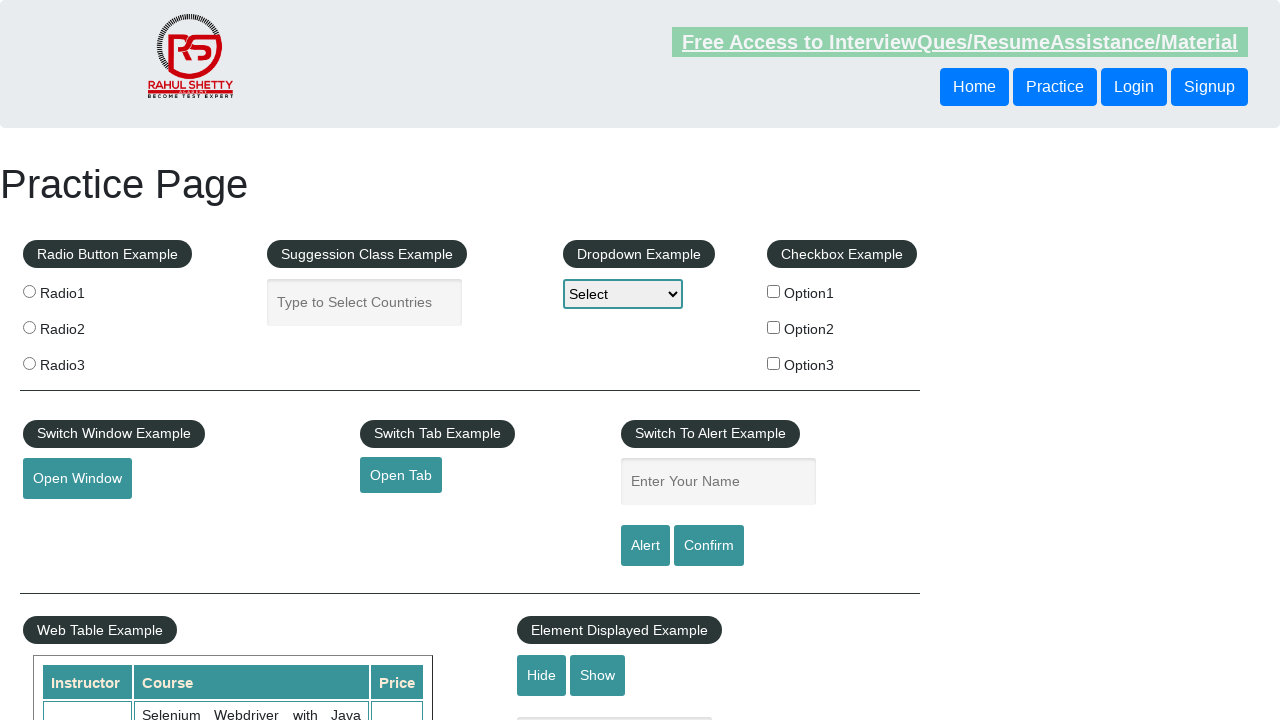

Web table with class 'table-display' is visible on the page
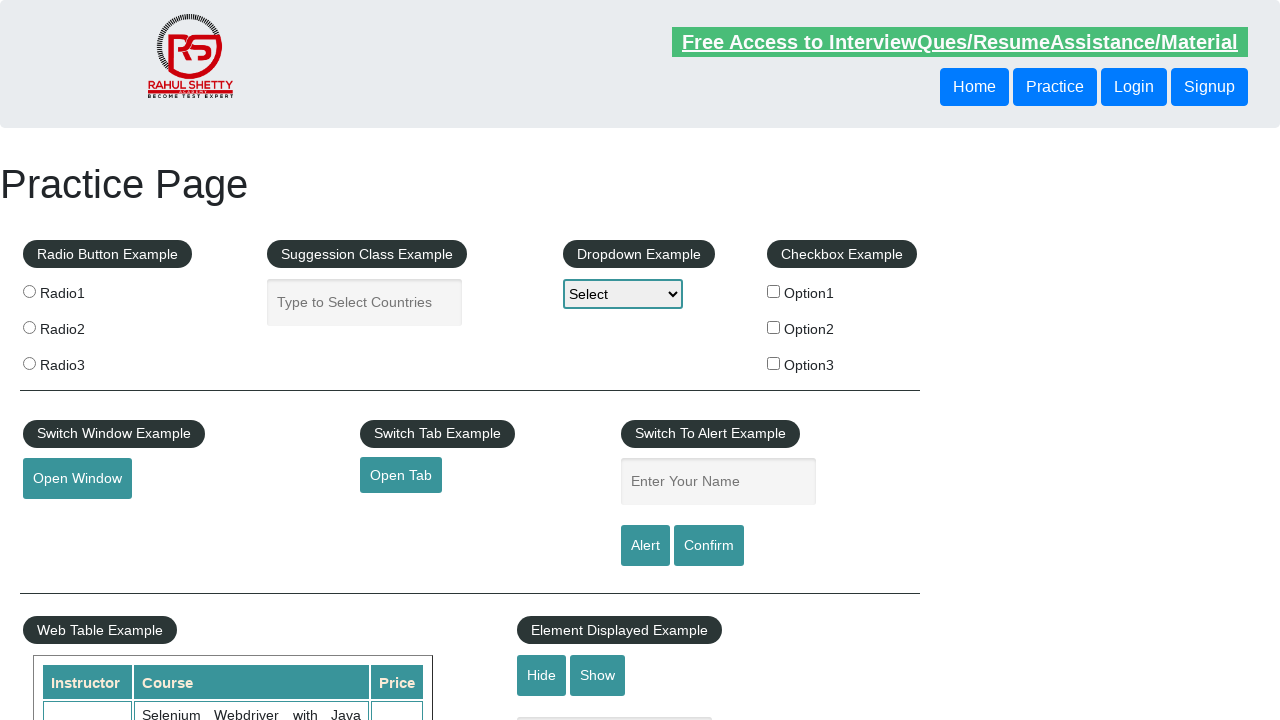

Verified that table contains data rows (second row with data is present)
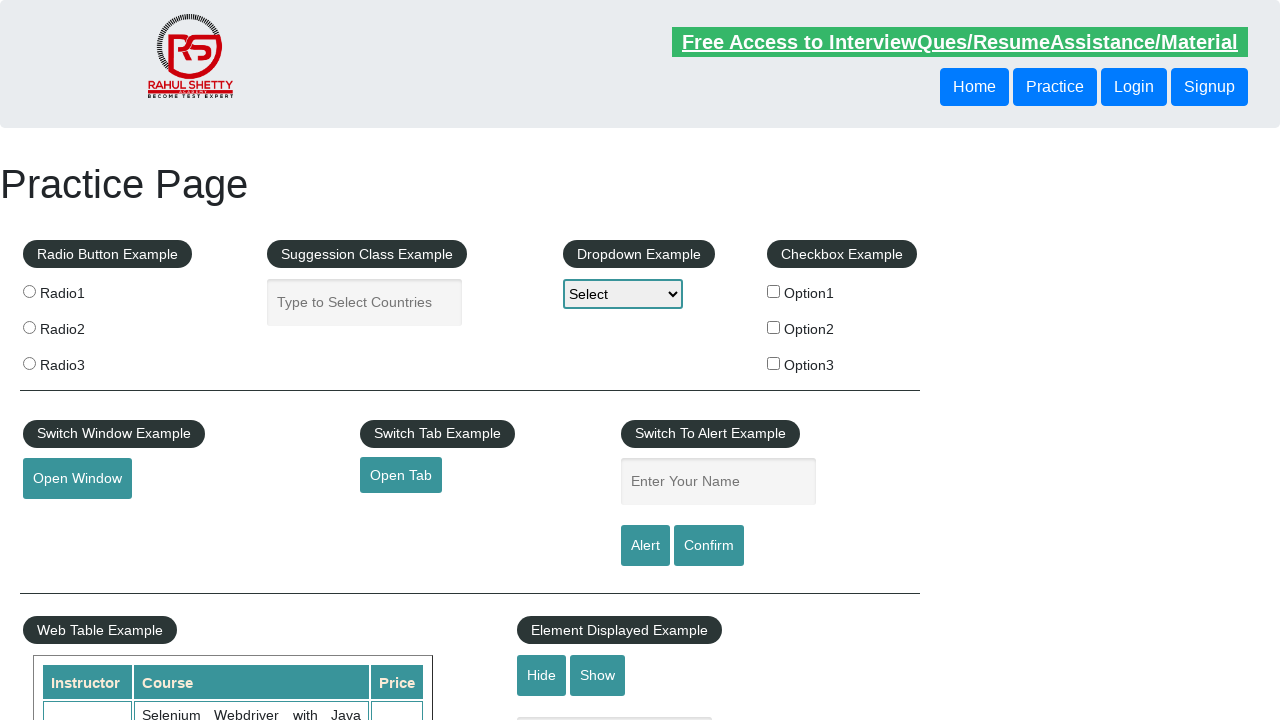

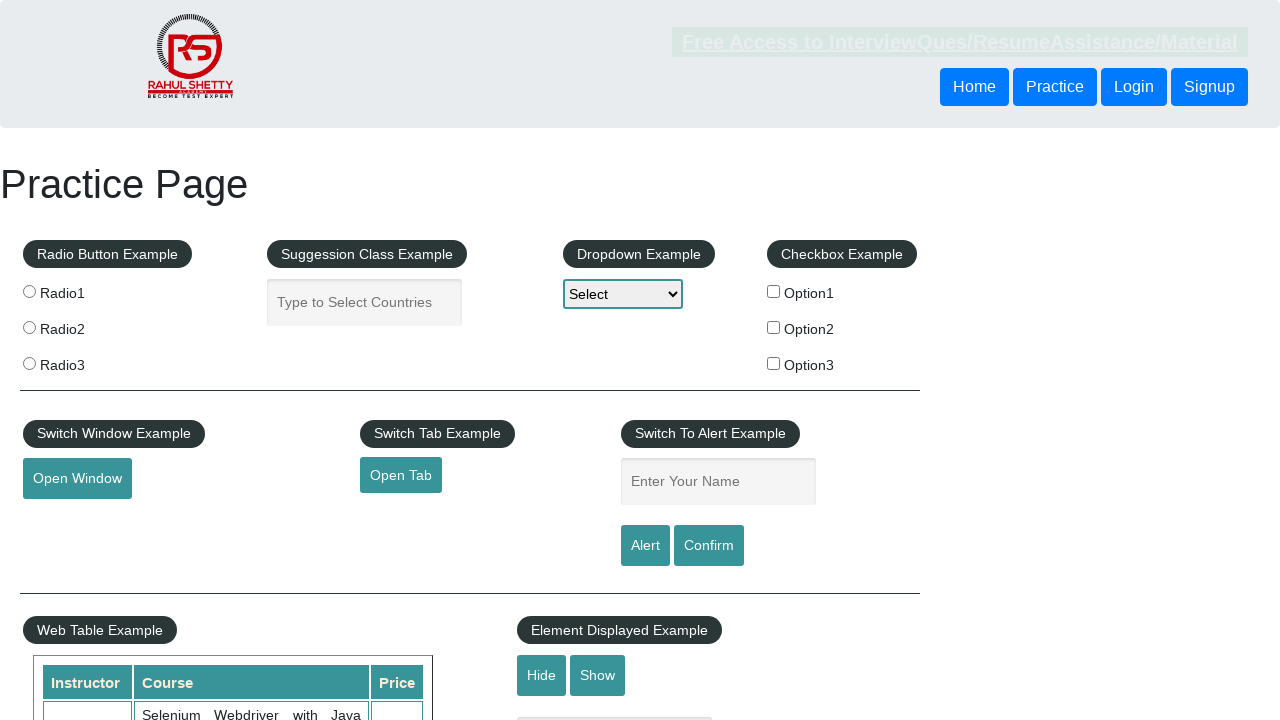